Tests clicking the create task button to open the task creation form and verifies the form becomes visible

Starting URL: https://edu-task-horias-projects-dc29575b.vercel.app/tasks

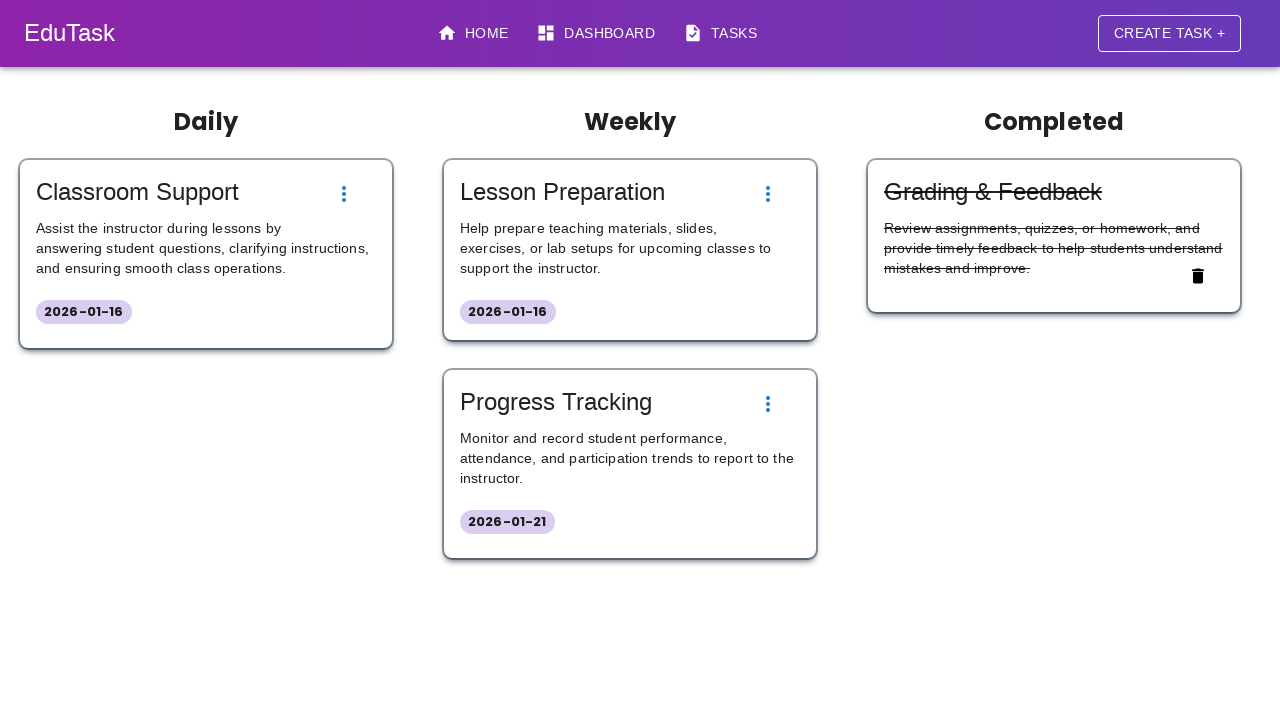

Clicked create task button at (1169, 33) on [data-testid="create-task-button"]
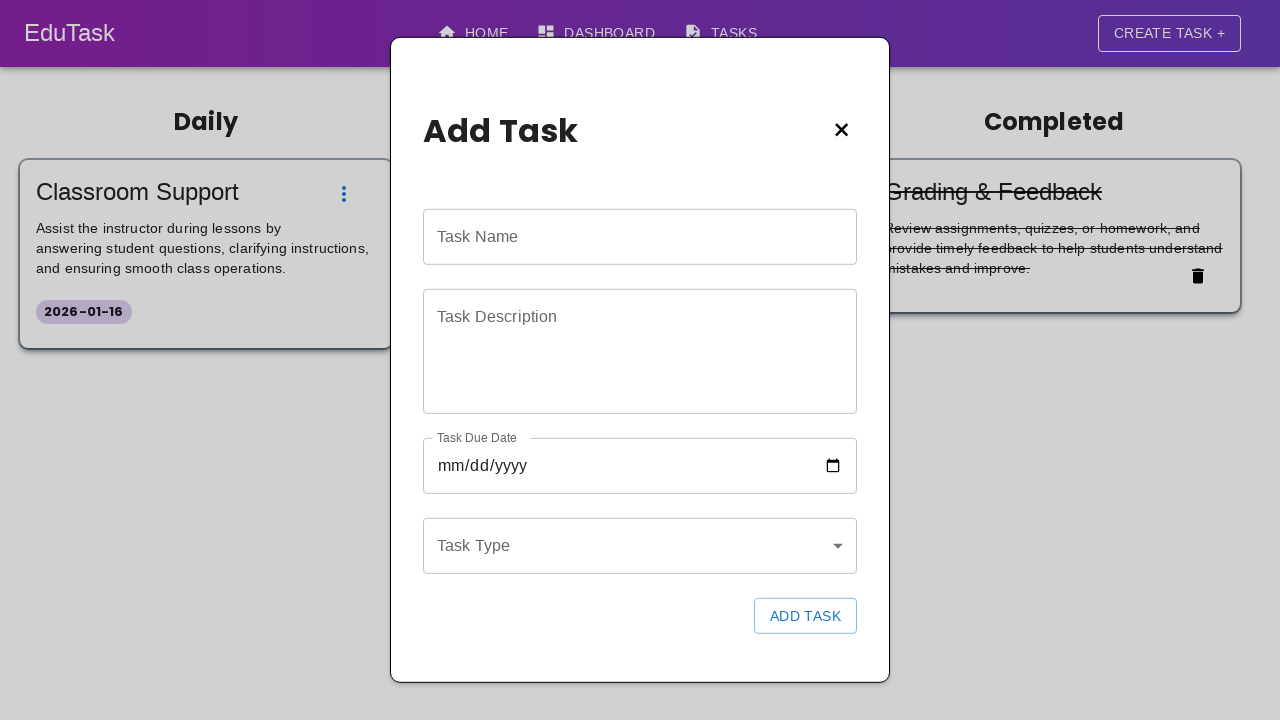

Task creation form became visible
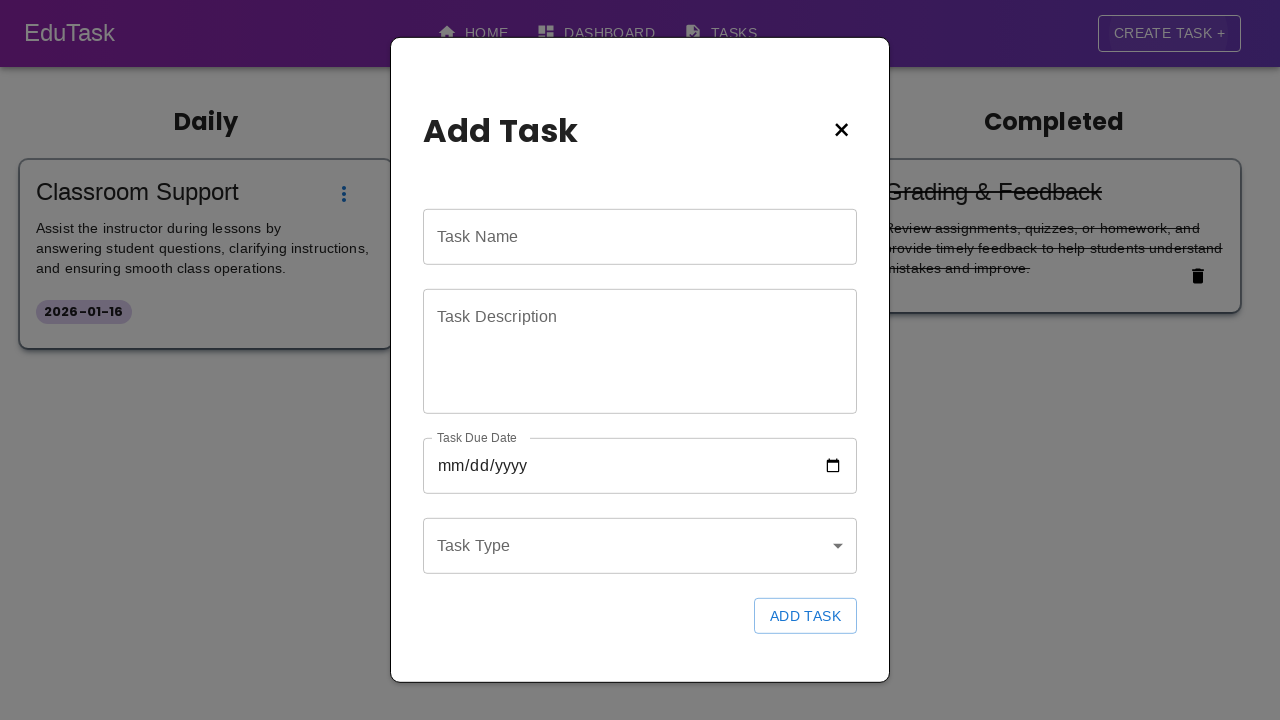

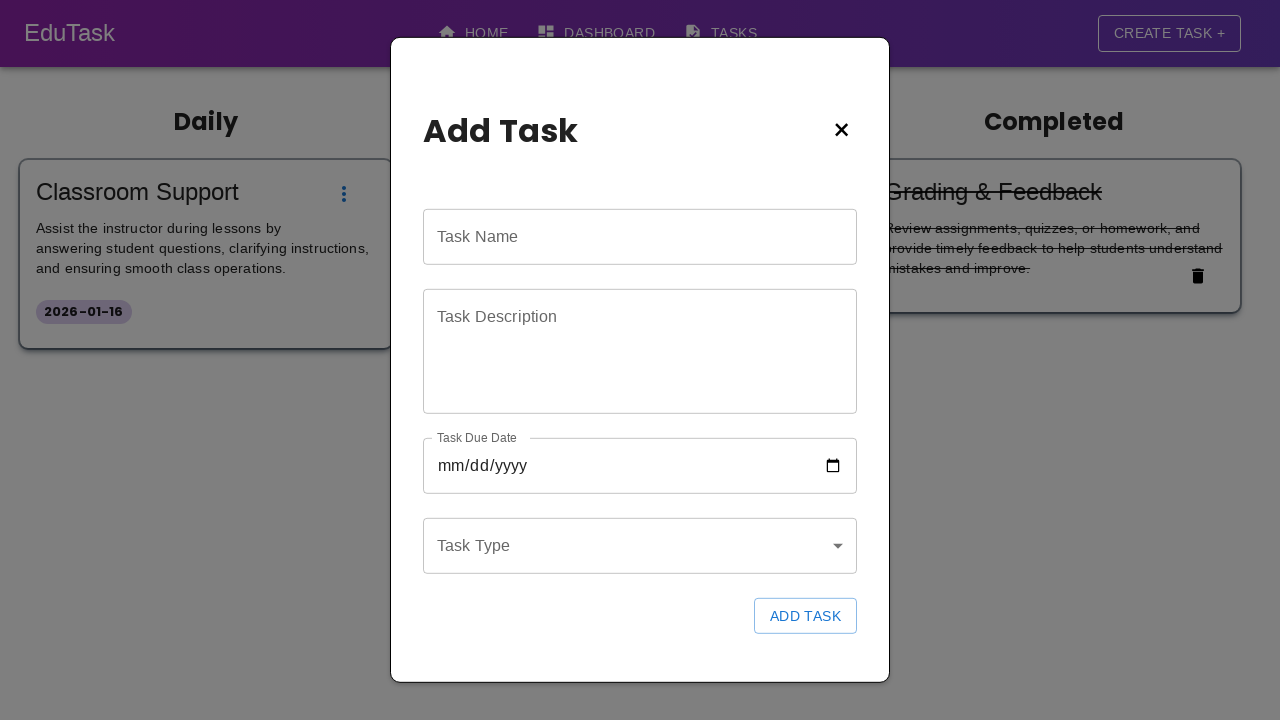